Tests dynamic element loading by clicking a button to add a textbox and then filling it with text

Starting URL: https://www.hyrtutorials.com/p/waits-demo.html

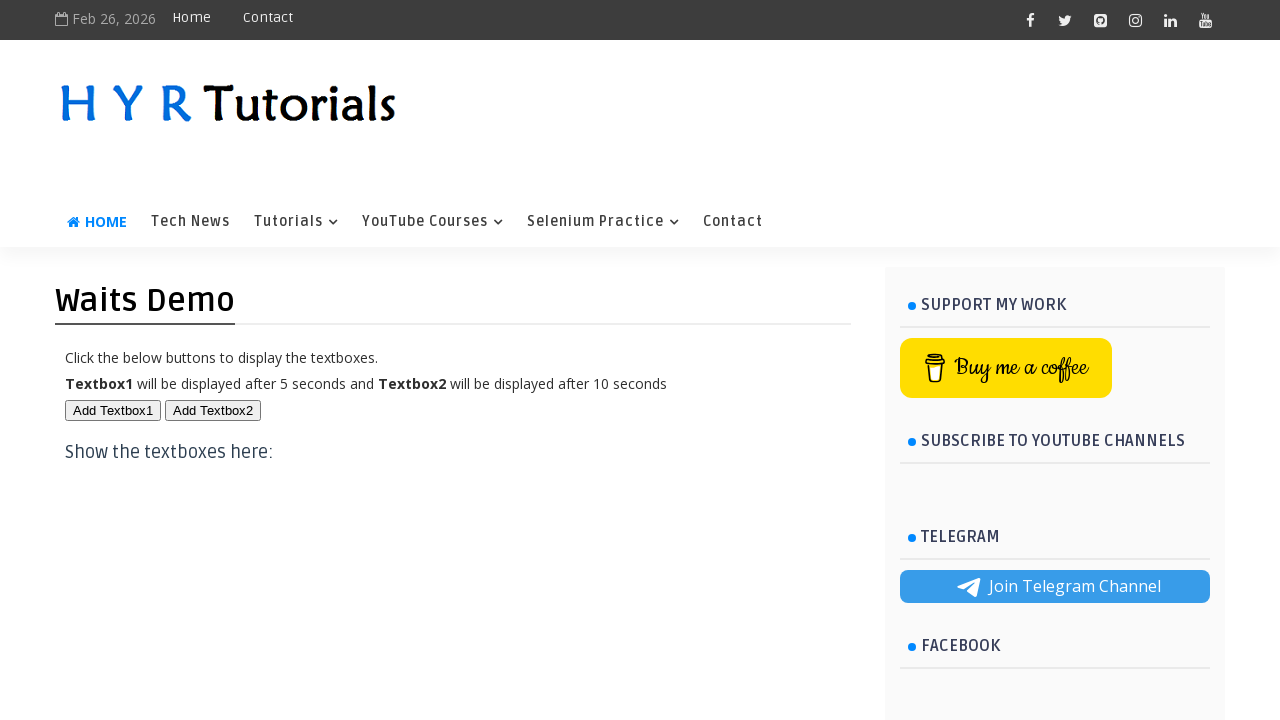

Clicked 'Add Textbox1' button to dynamically add a textbox at (113, 410) on xpath=//button[text()='Add Textbox1']
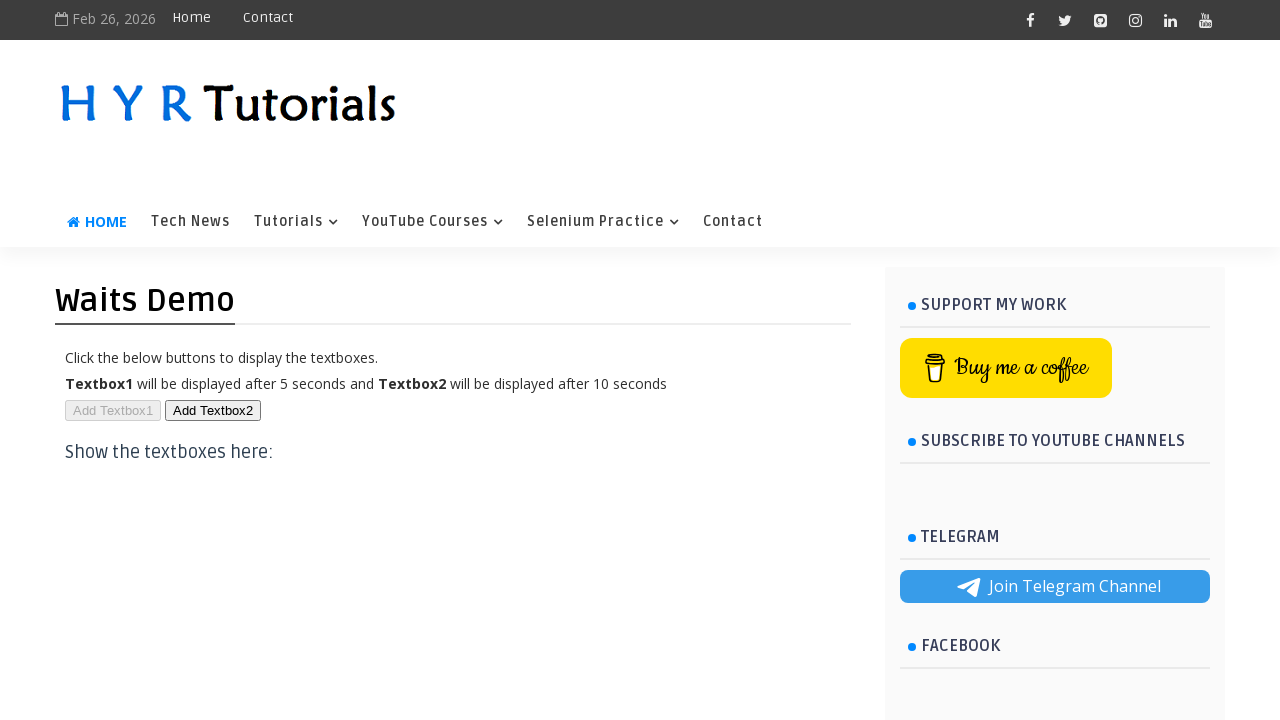

Filled dynamically added textbox with 'ignisyst' on //button[text()='Add Textbox1']/following-sibling::h3/input
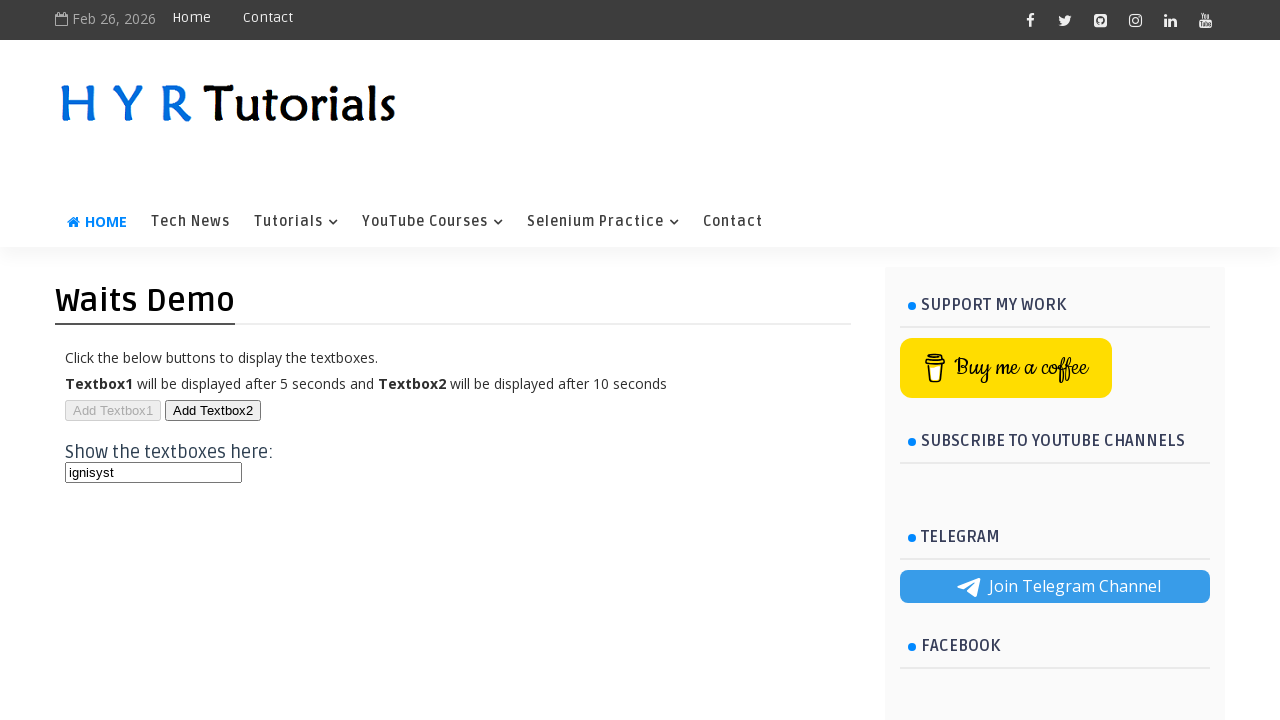

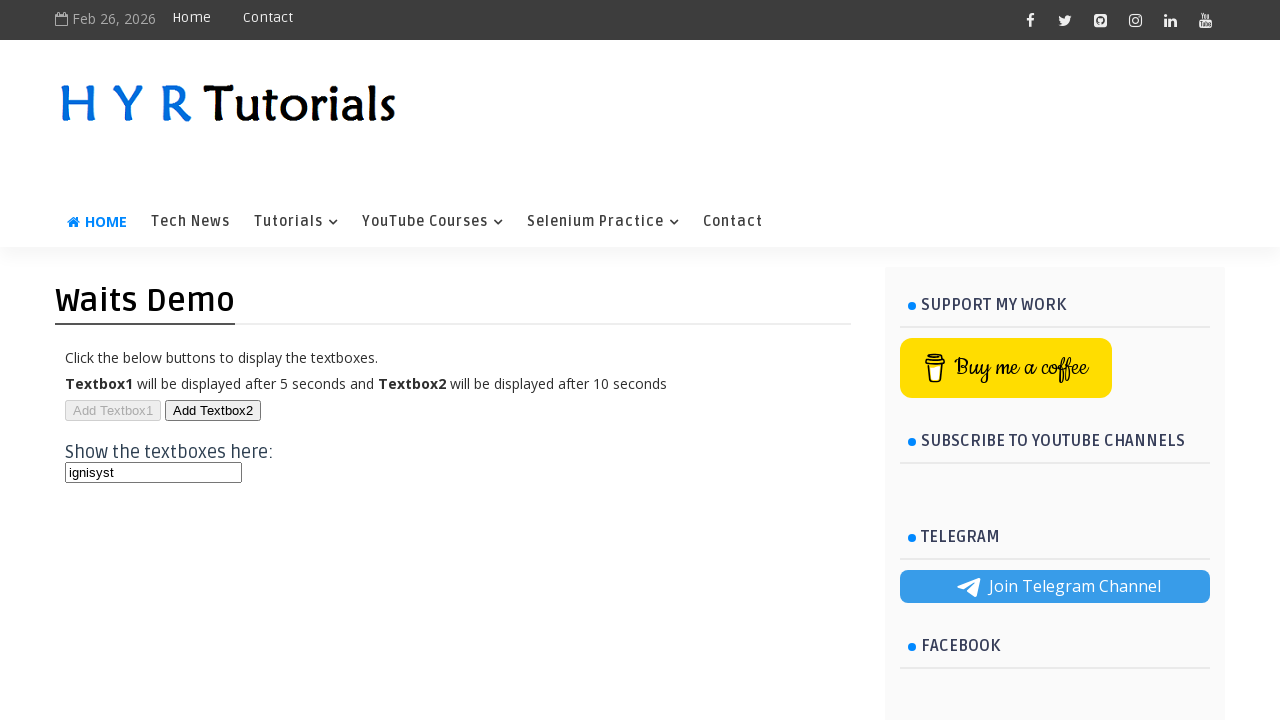